Tests dynamic loading by clicking start button and waiting for the dynamically loaded content to appear

Starting URL: https://the-internet.herokuapp.com/dynamic_loading/1

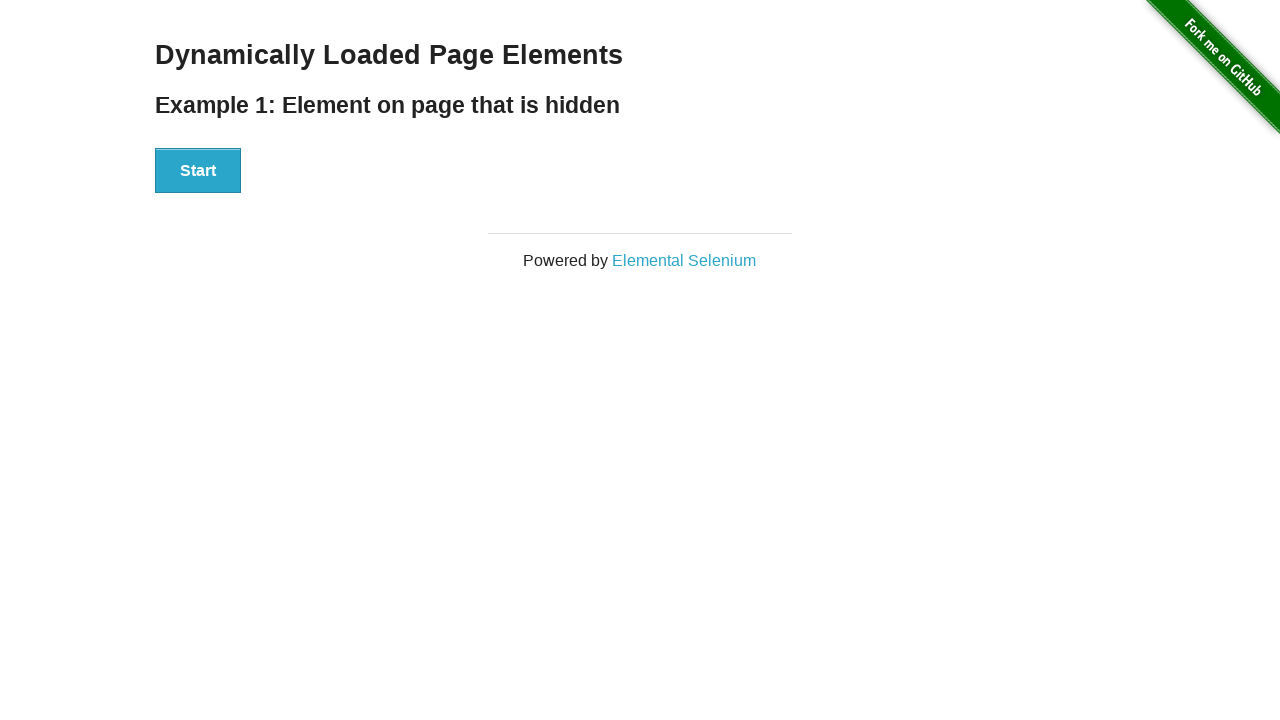

Clicked the Start button to initiate dynamic loading at (198, 171) on #start button
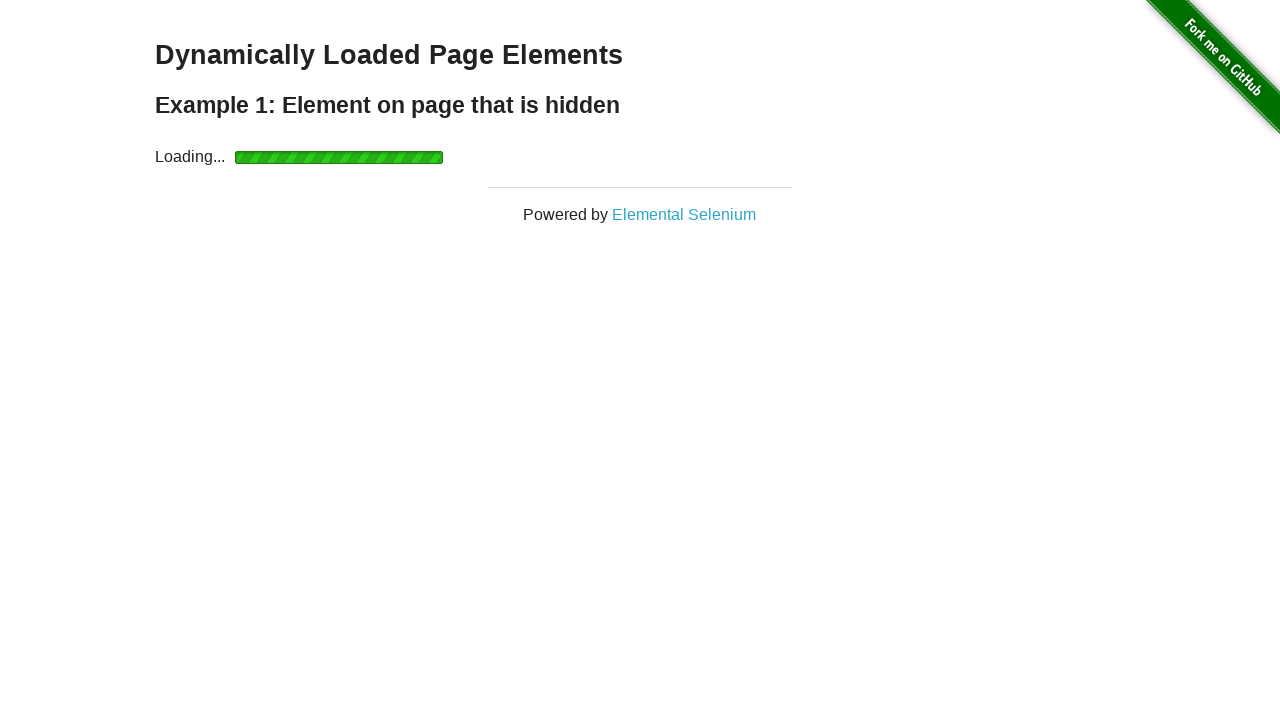

Dynamically loaded content appeared with #finish element visible
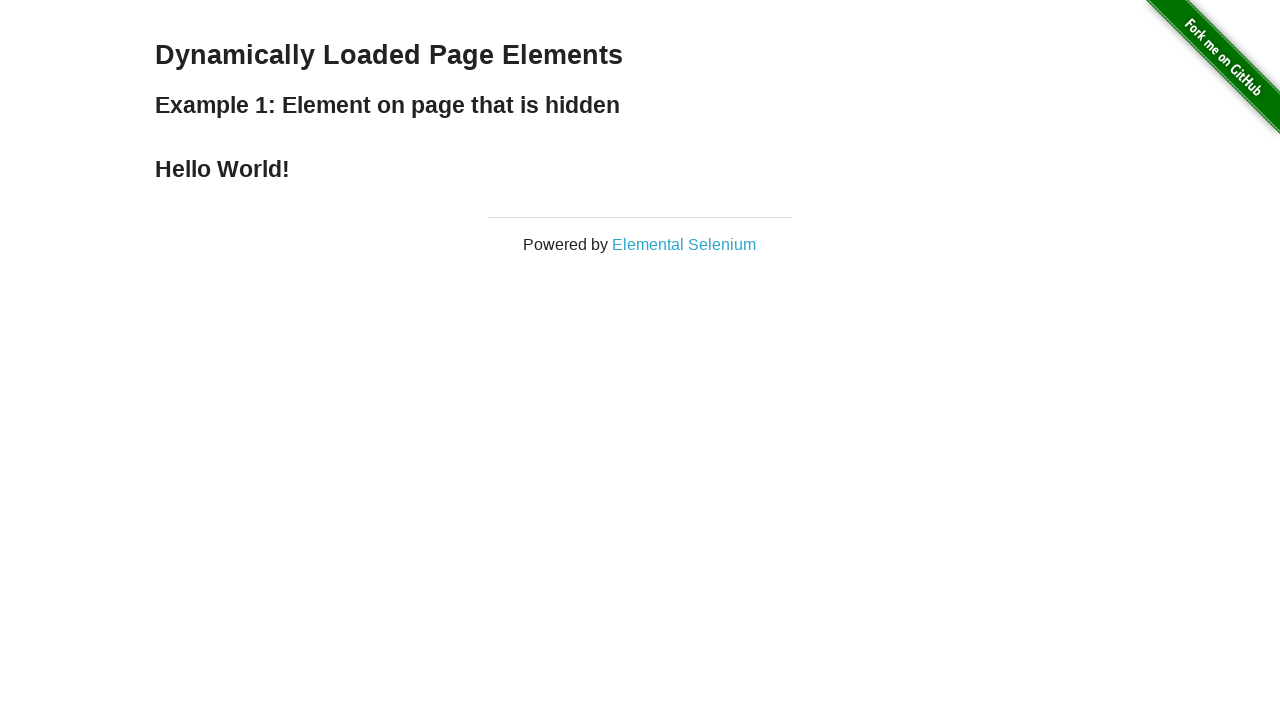

Retrieved text content from finish element
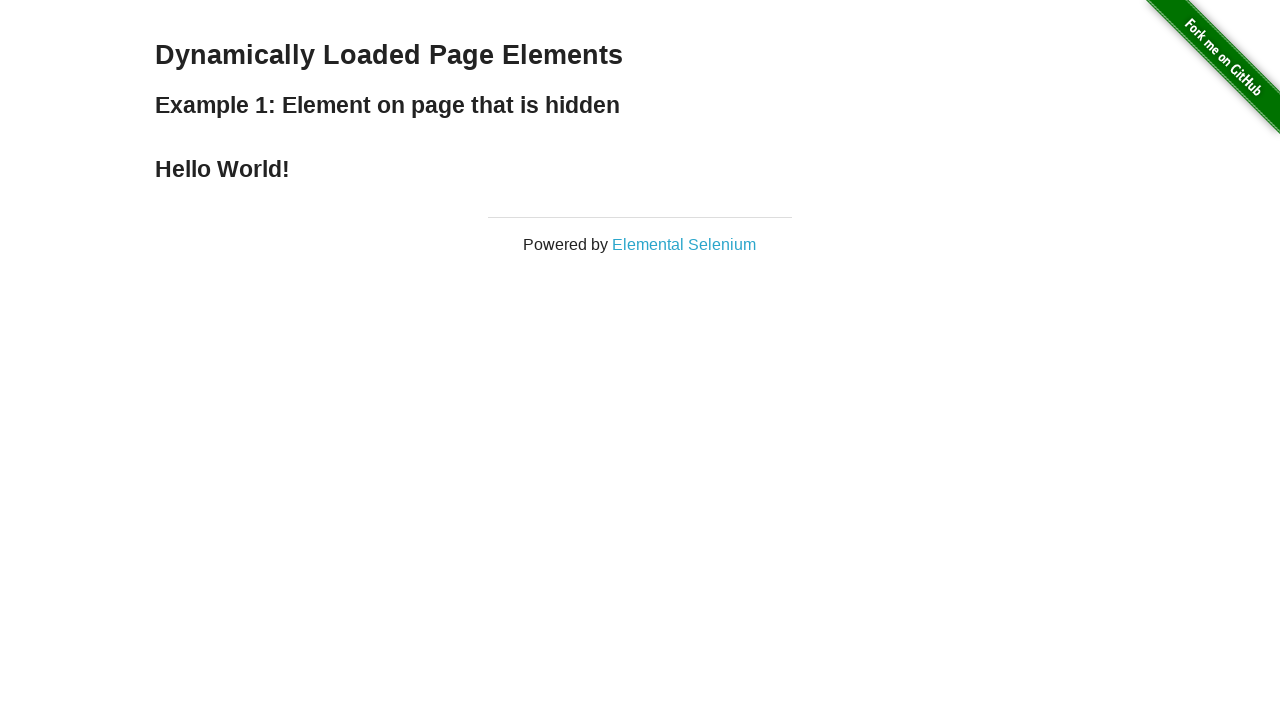

Verified that 'Hello World!' text is present in loaded content
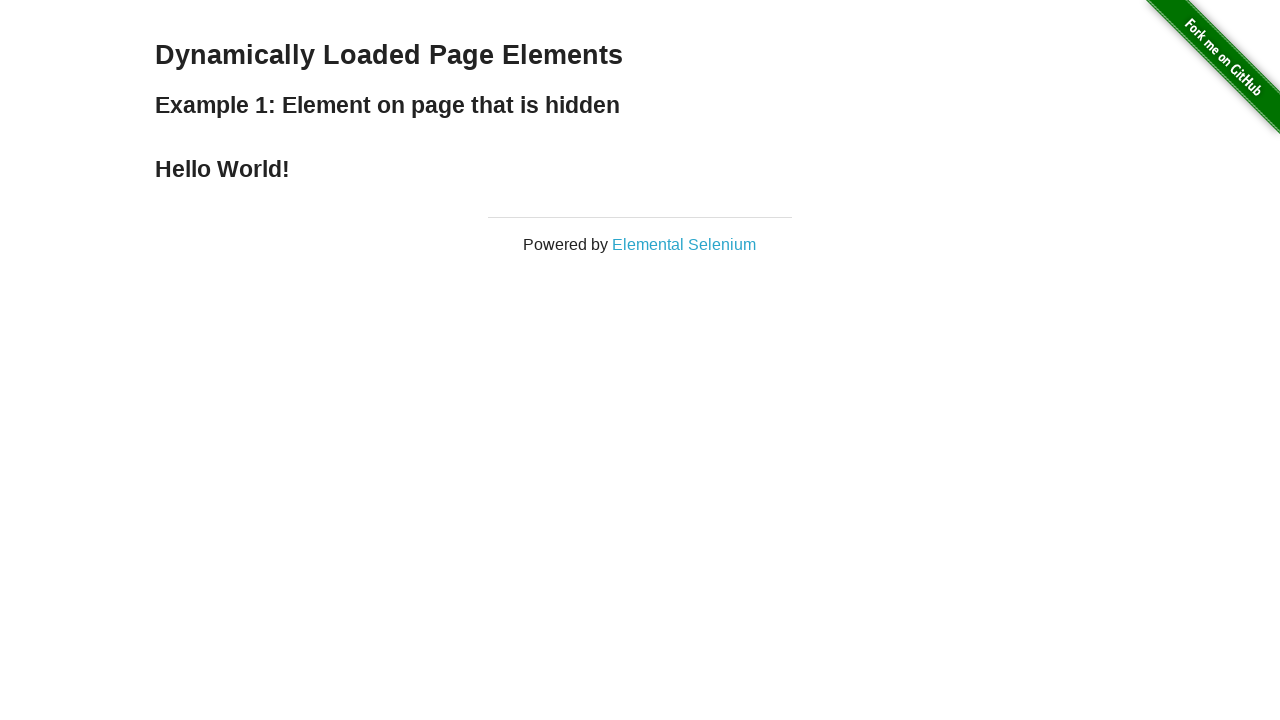

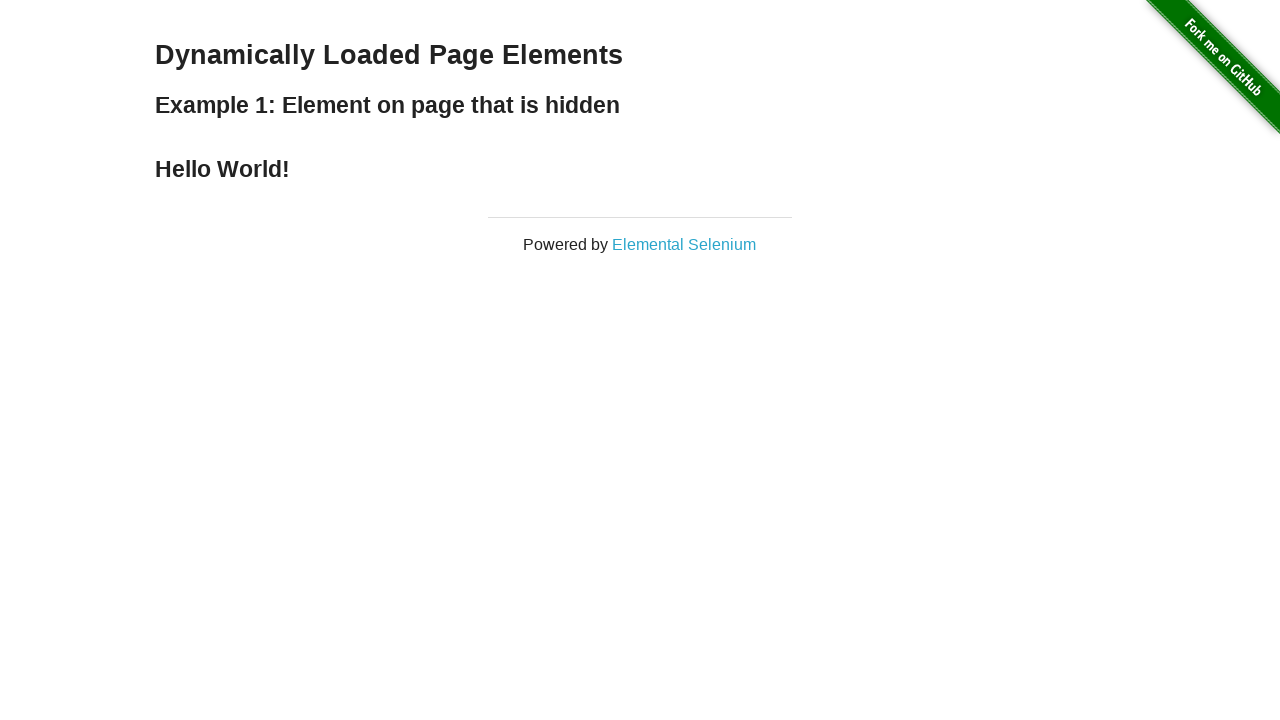